Navigates to a fake email service and retrieves a generated email address from the page

Starting URL: https://emailfake.com/

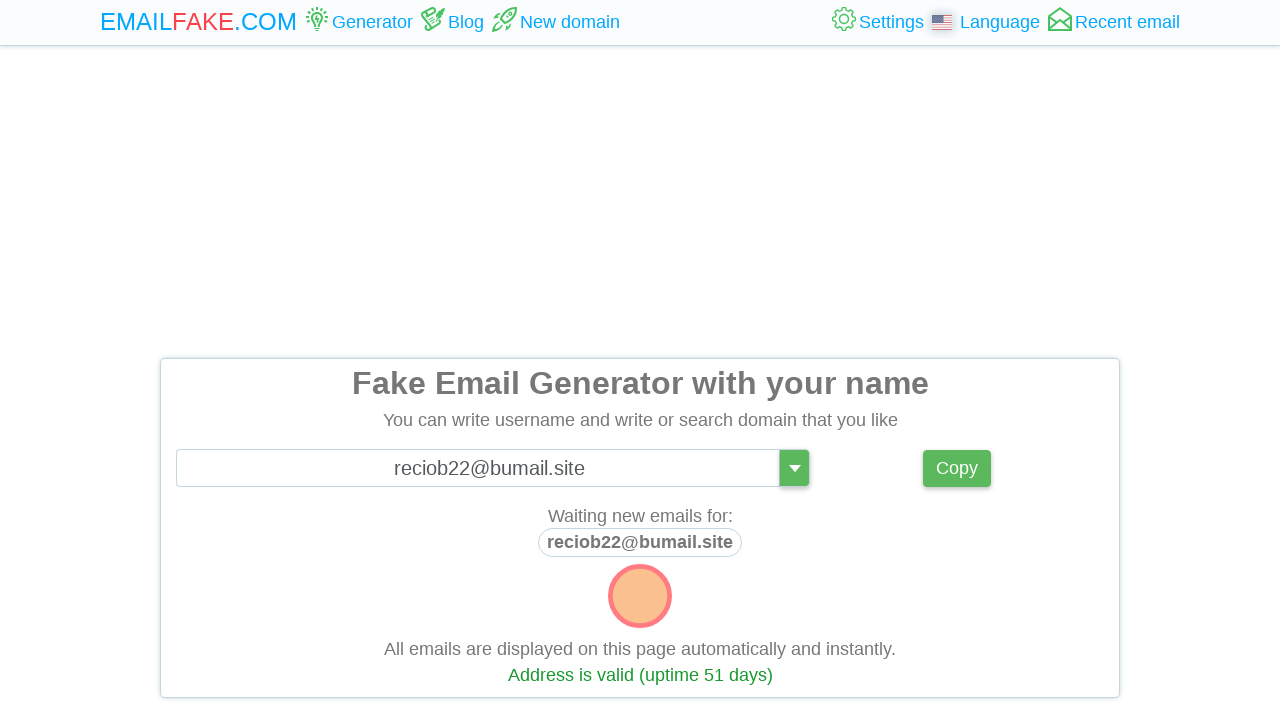

Retrieved username value from #userName field
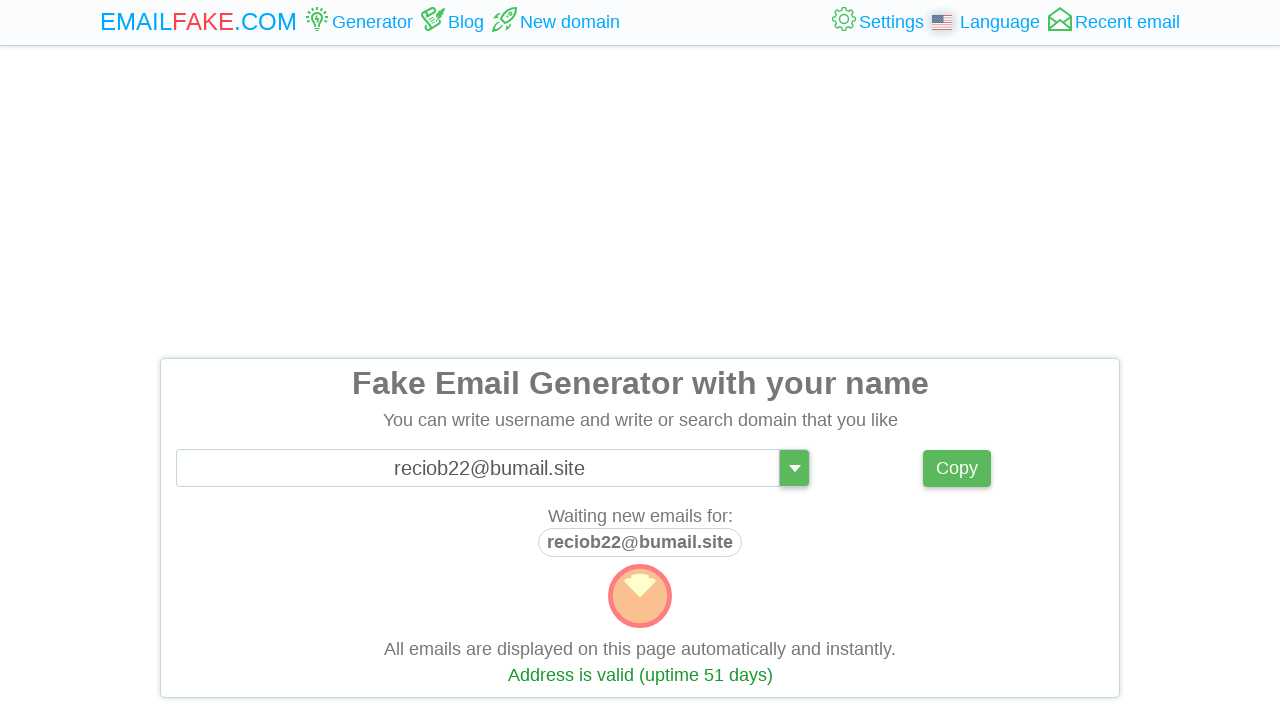

Retrieved domain value from #domainName2 field
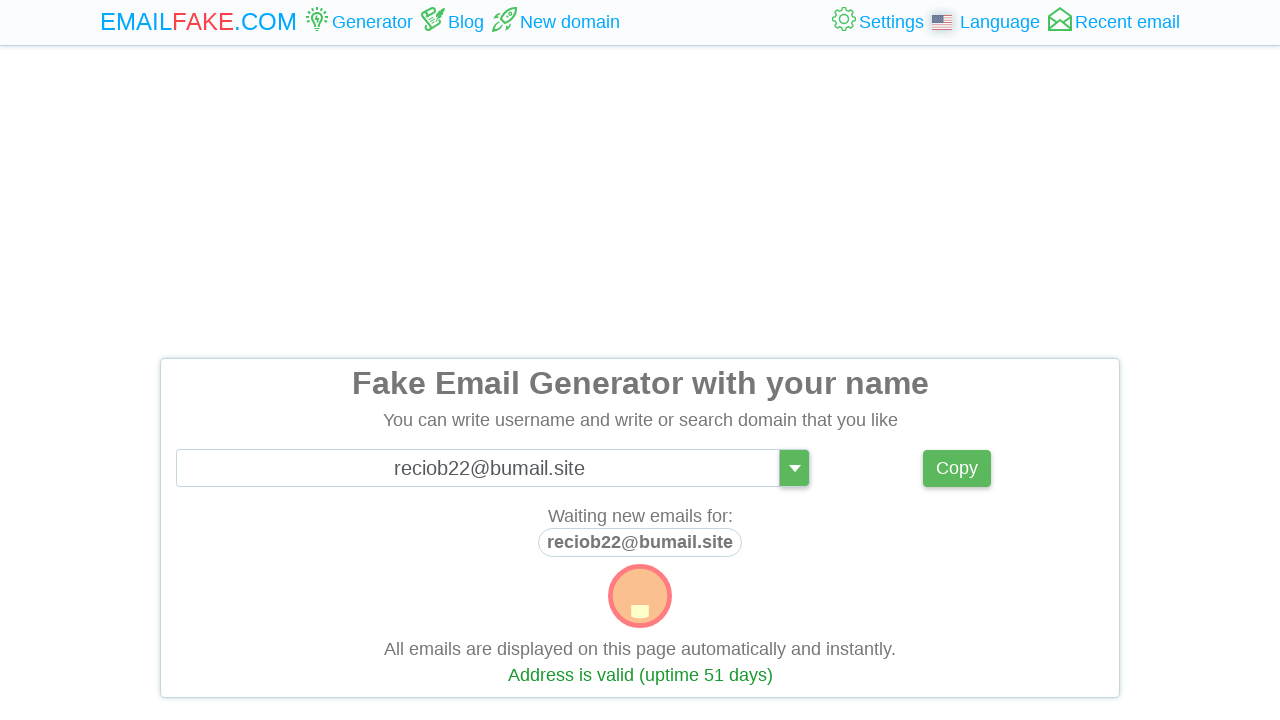

Generated fake email address: reciob22@bumail.site
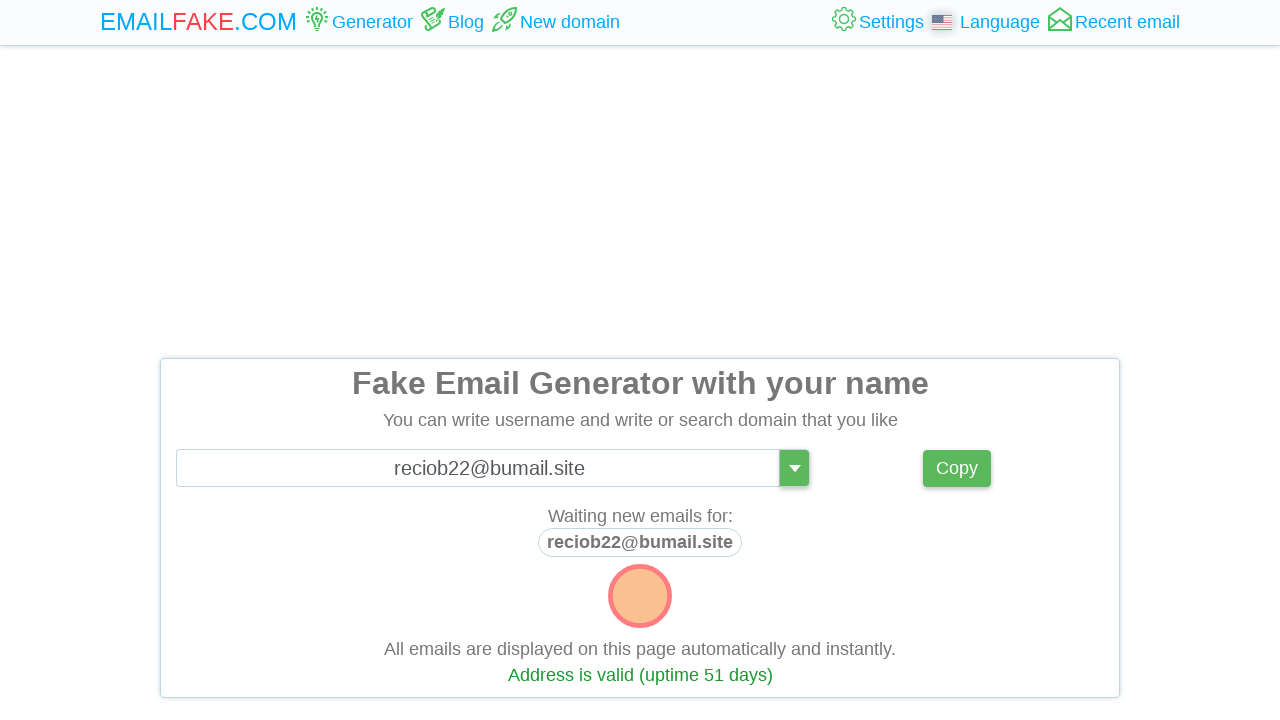

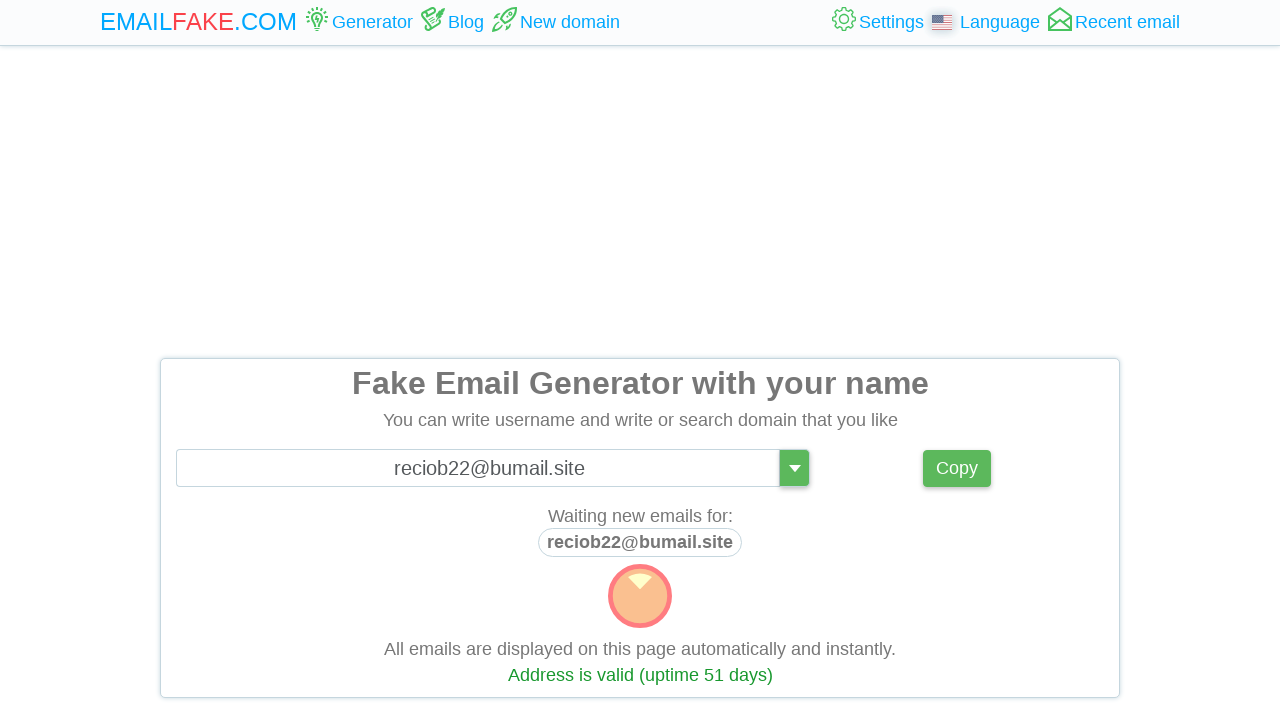